Tests confirmation alert handling by clicking a button that triggers a confirm dialog and dismissing it

Starting URL: https://demoqa.com/alerts

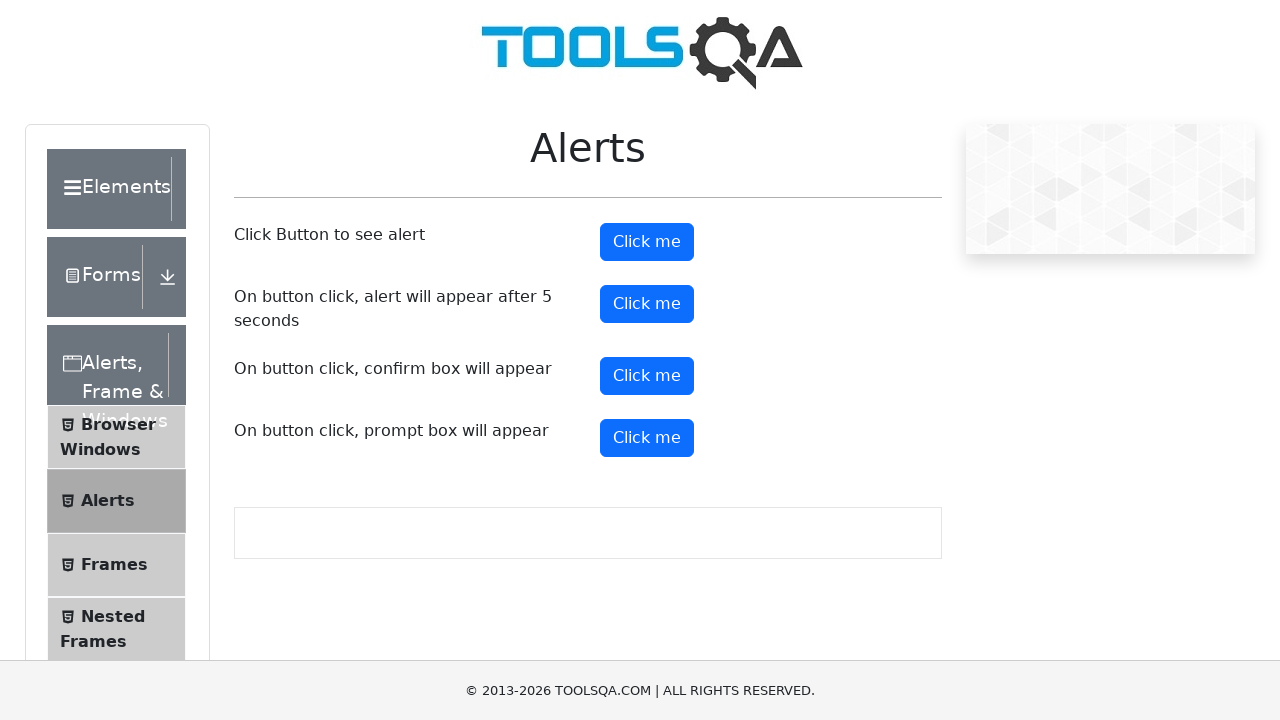

Set up dialog handler to dismiss confirmation alerts
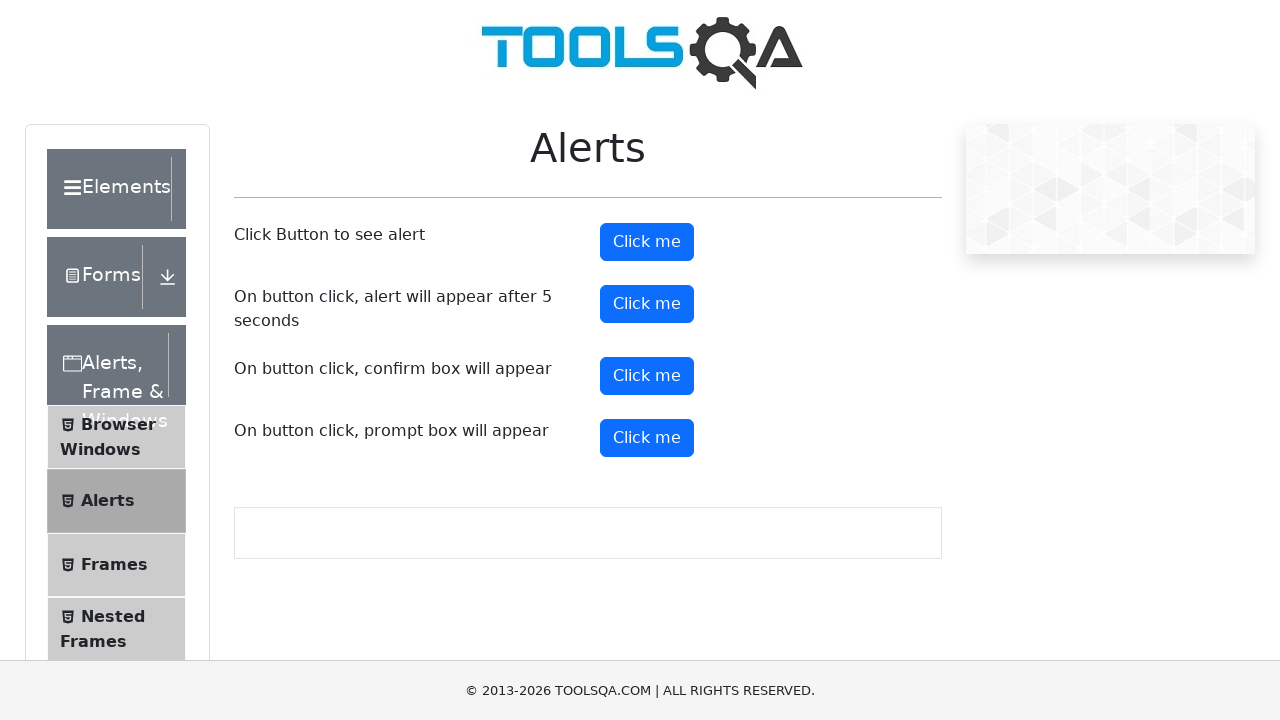

Clicked confirm button to trigger confirmation dialog at (647, 376) on #confirmButton
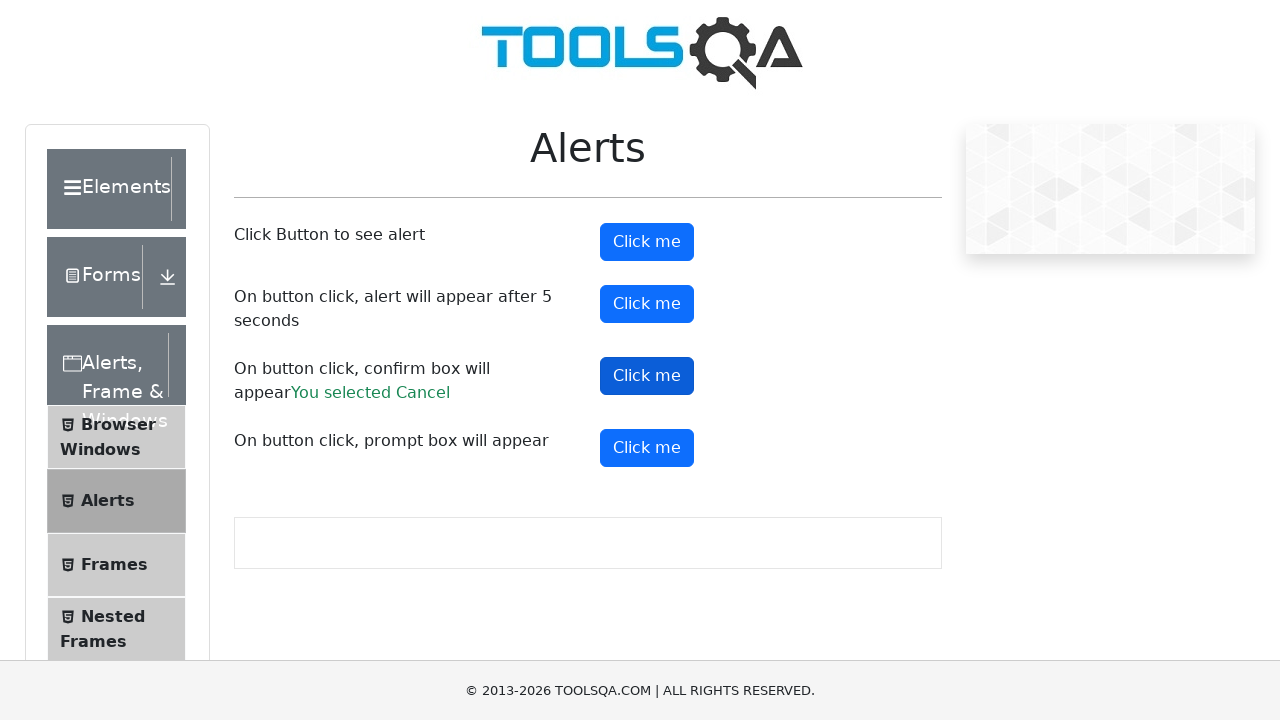

Waited for confirmation alert to be processed
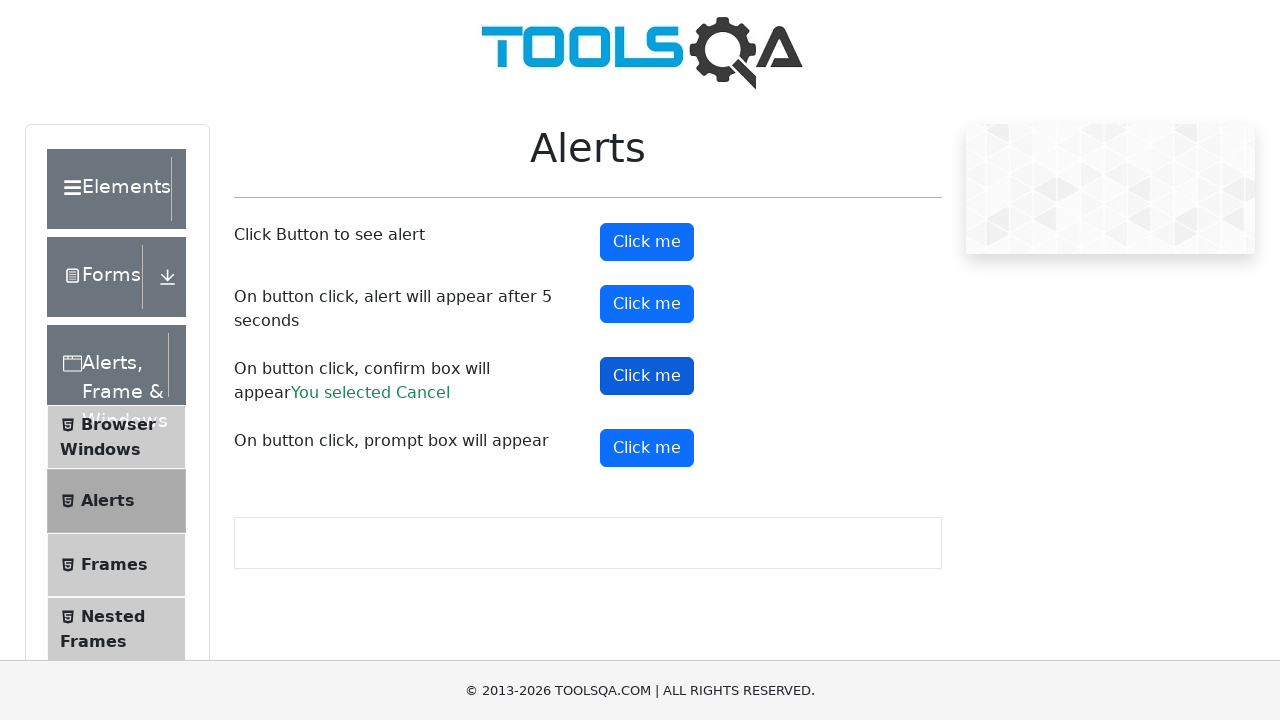

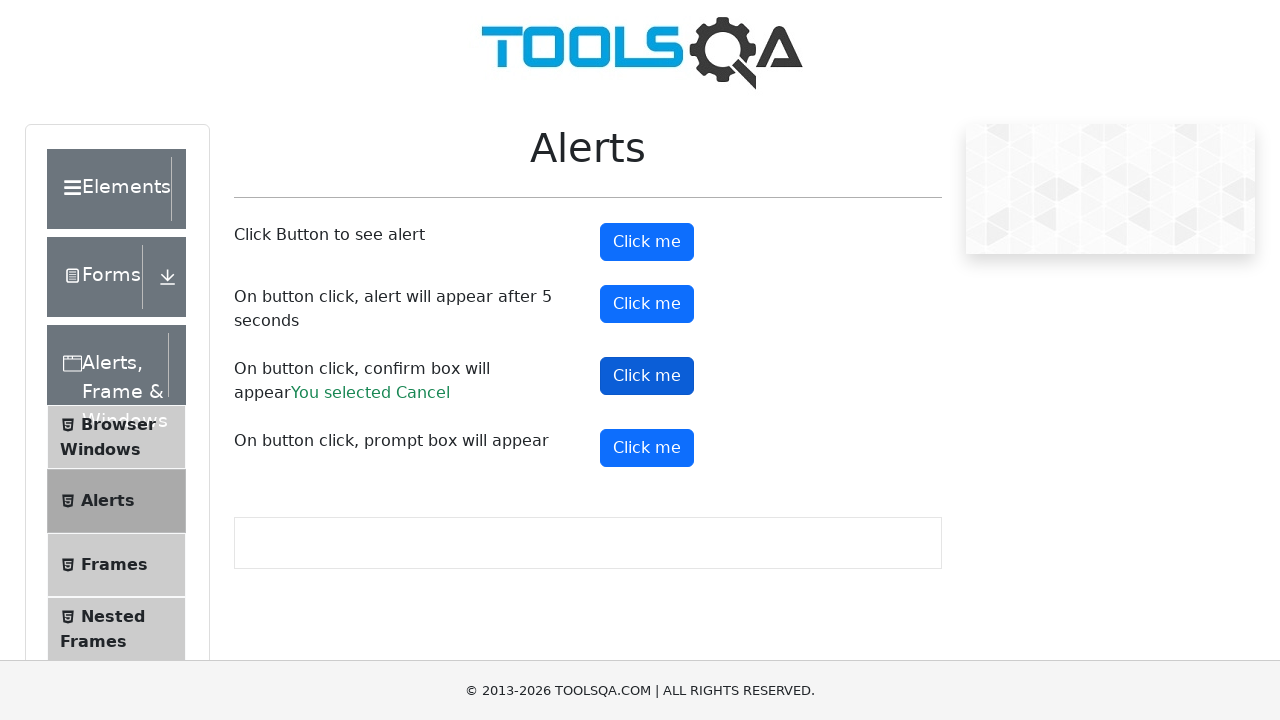